Tests that a todo item is removed when edited to an empty string.

Starting URL: https://demo.playwright.dev/todomvc

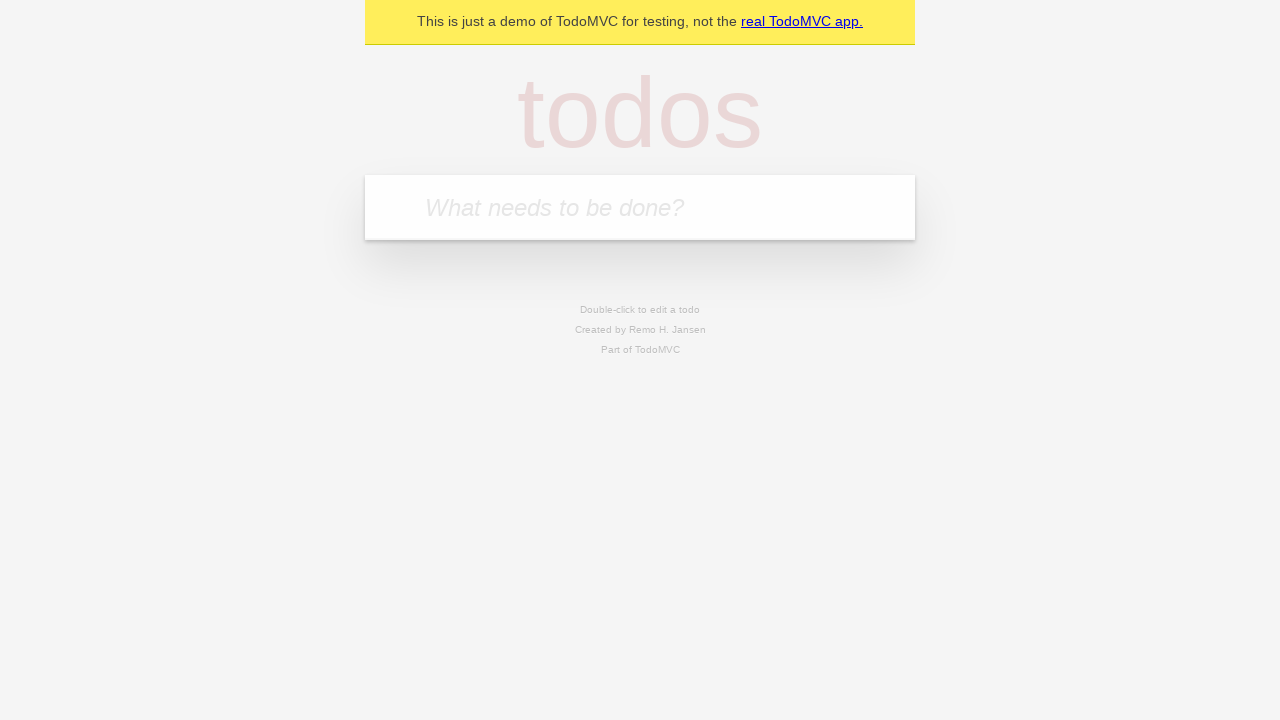

Filled todo input with 'buy some cheese' on internal:attr=[placeholder="What needs to be done?"i]
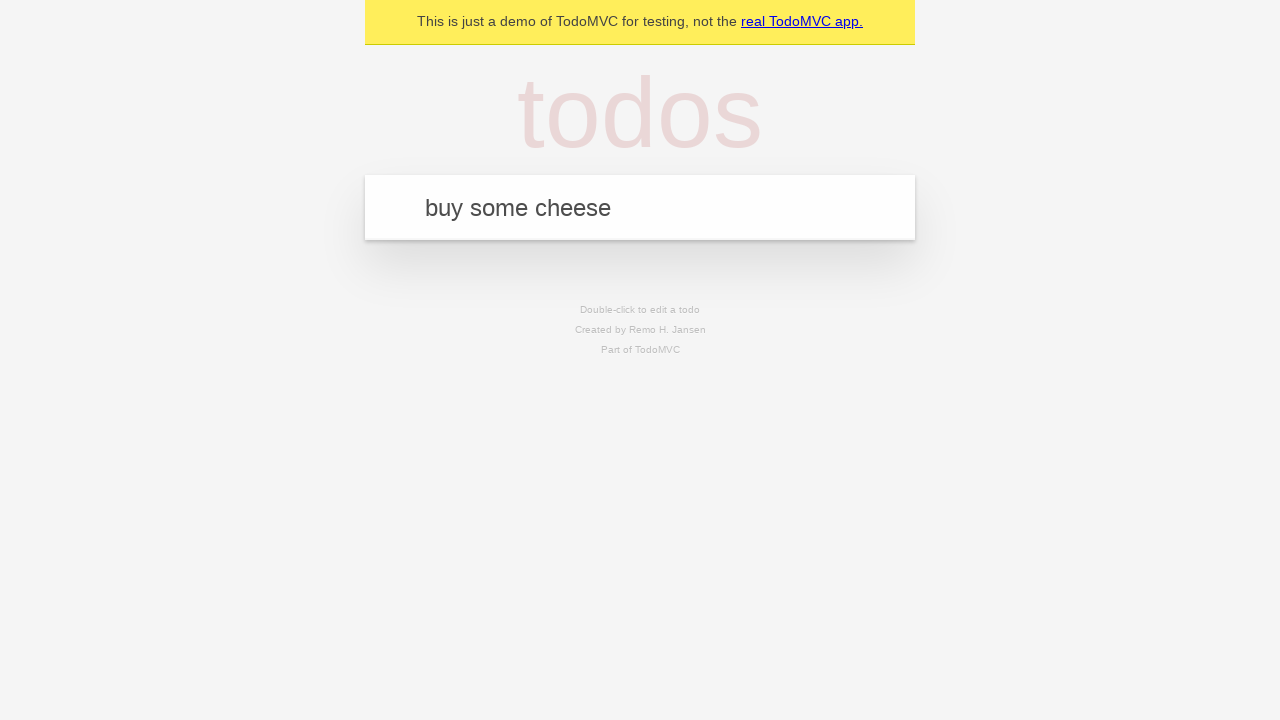

Pressed Enter to add first todo on internal:attr=[placeholder="What needs to be done?"i]
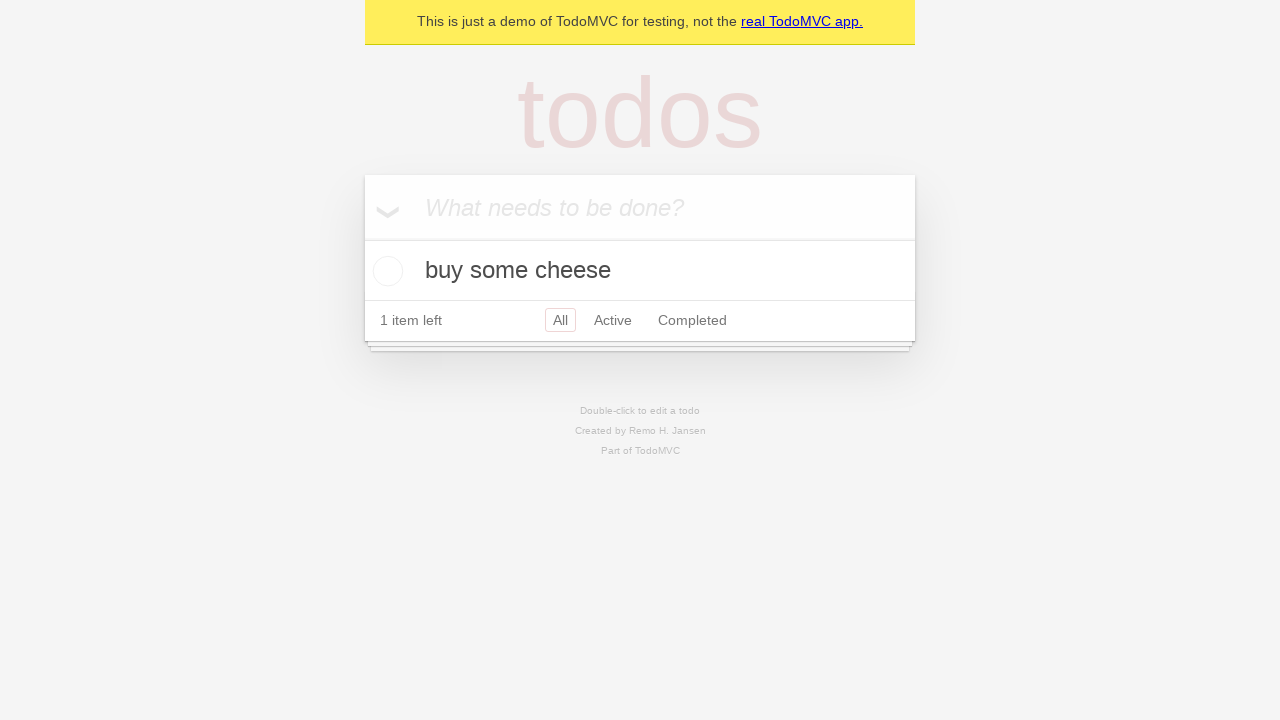

Filled todo input with 'feed the cat' on internal:attr=[placeholder="What needs to be done?"i]
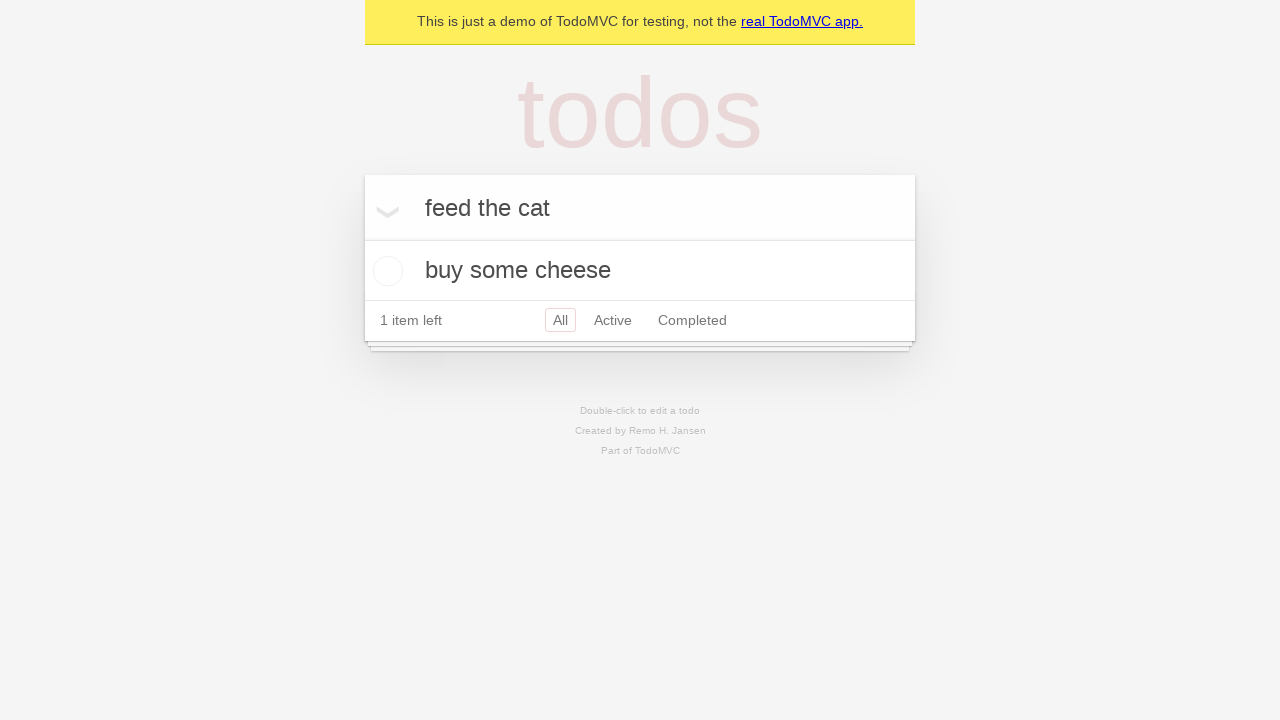

Pressed Enter to add second todo on internal:attr=[placeholder="What needs to be done?"i]
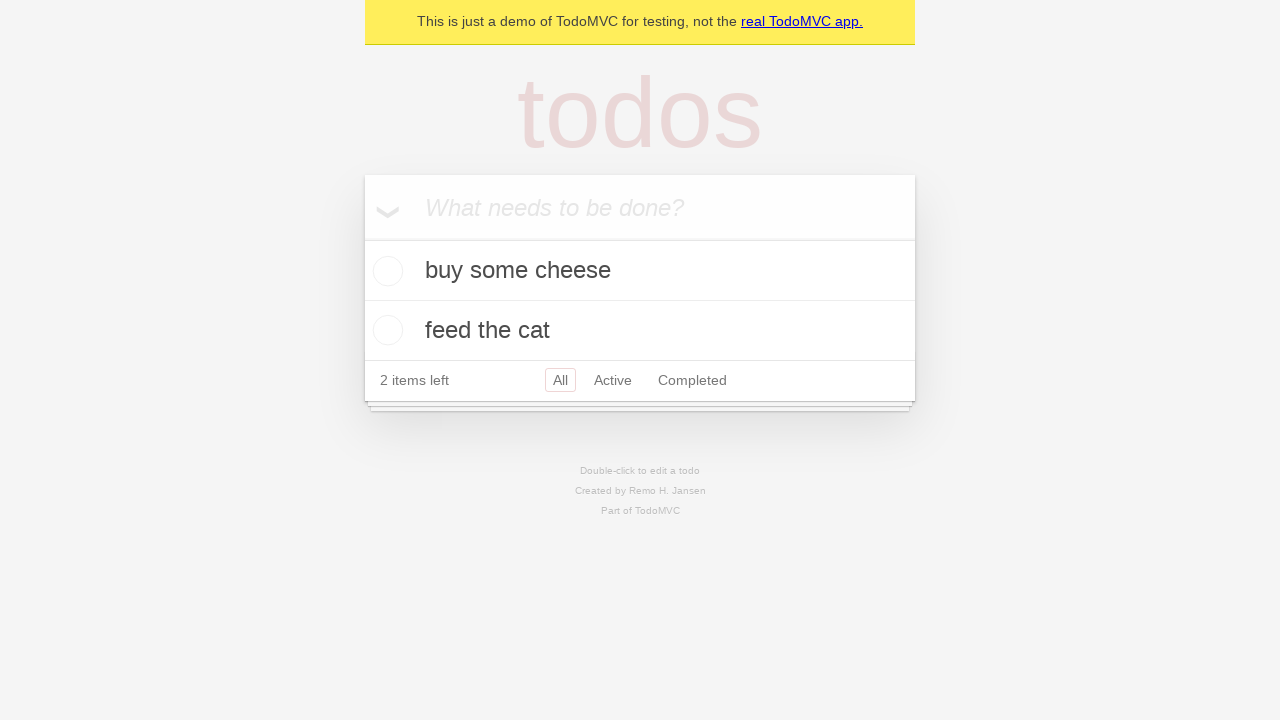

Filled todo input with 'book a doctors appointment' on internal:attr=[placeholder="What needs to be done?"i]
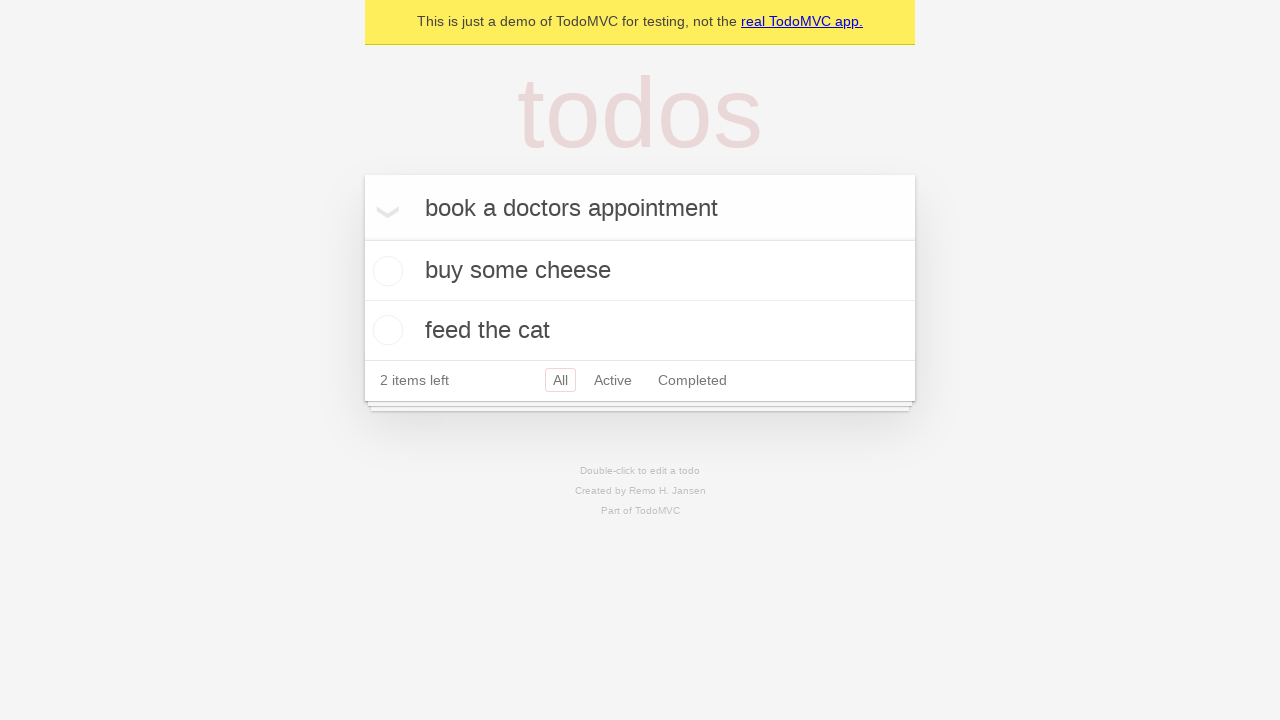

Pressed Enter to add third todo on internal:attr=[placeholder="What needs to be done?"i]
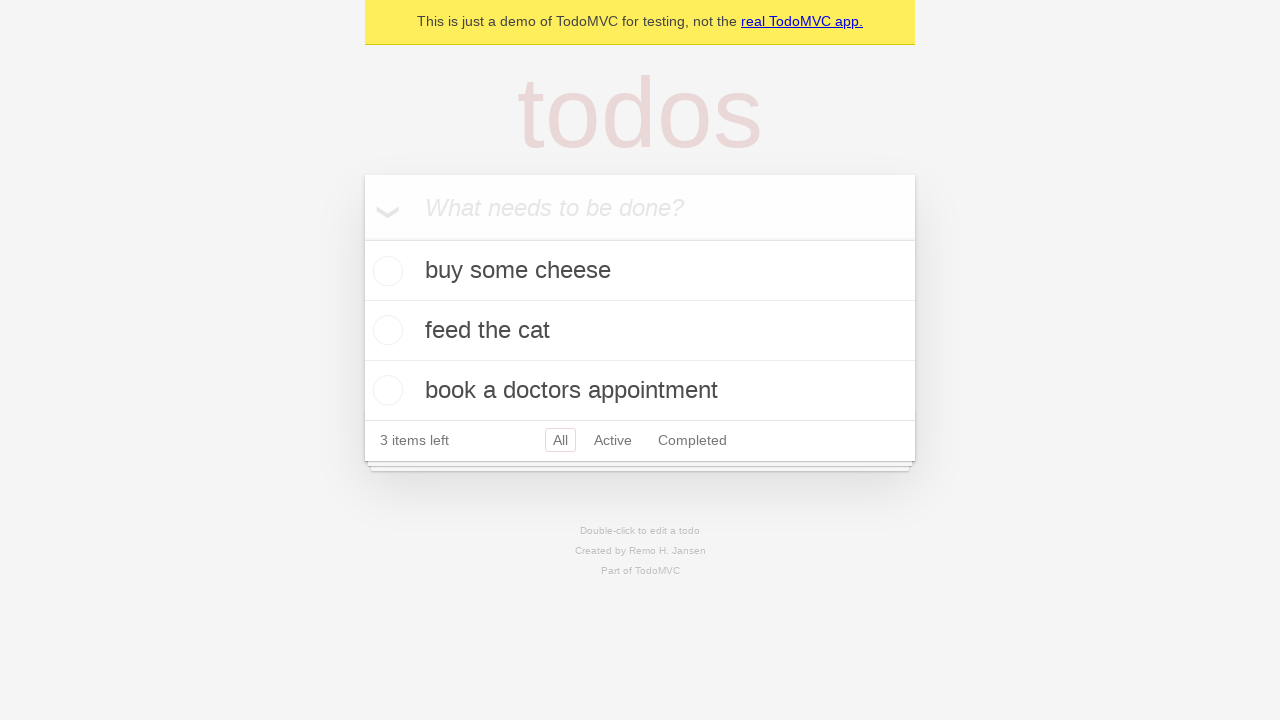

Double-clicked second todo item to enter edit mode at (640, 331) on [data-testid='todo-item'] >> nth=1
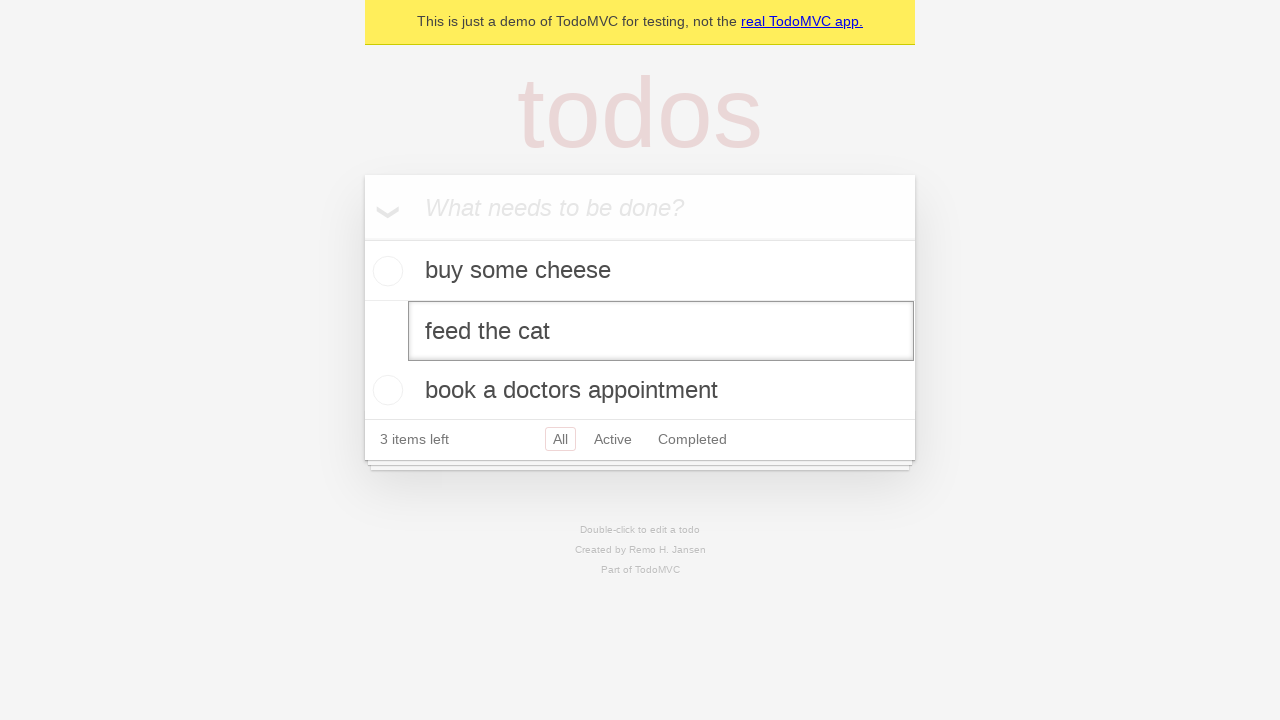

Cleared the text in the edit field on [data-testid='todo-item'] >> nth=1 >> internal:role=textbox[name="Edit"i]
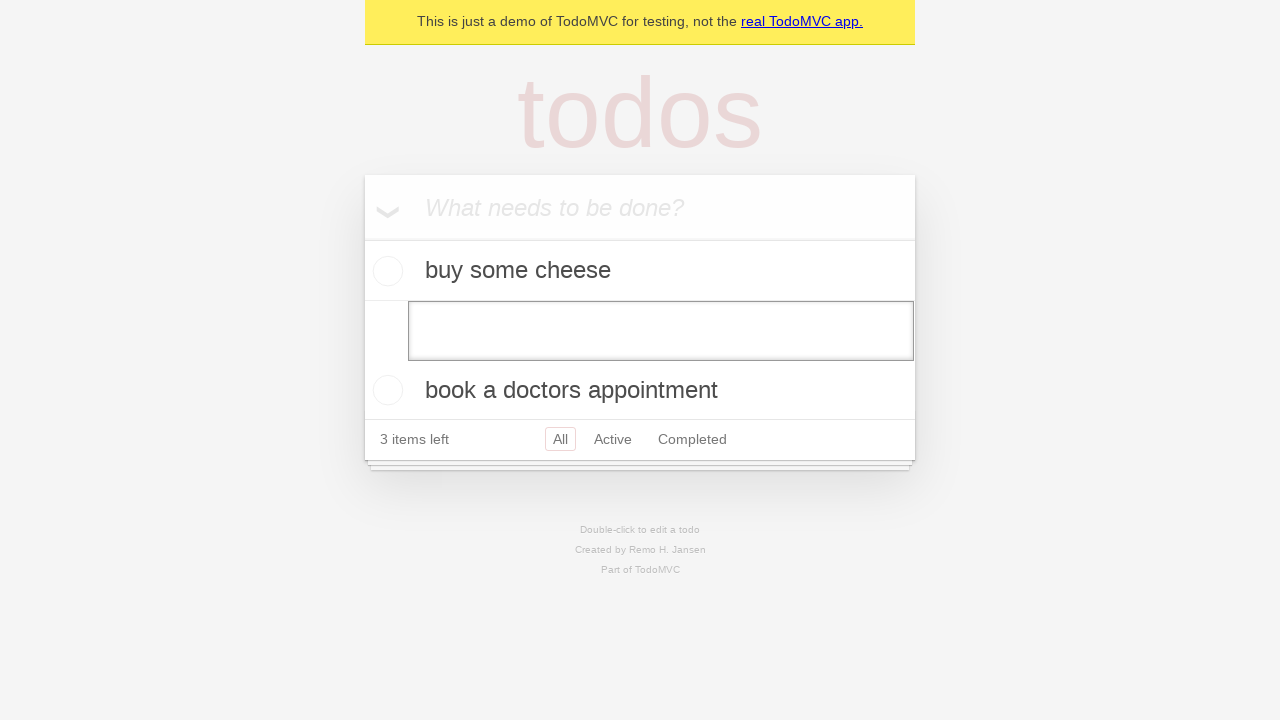

Pressed Enter to confirm empty edit, triggering todo removal on [data-testid='todo-item'] >> nth=1 >> internal:role=textbox[name="Edit"i]
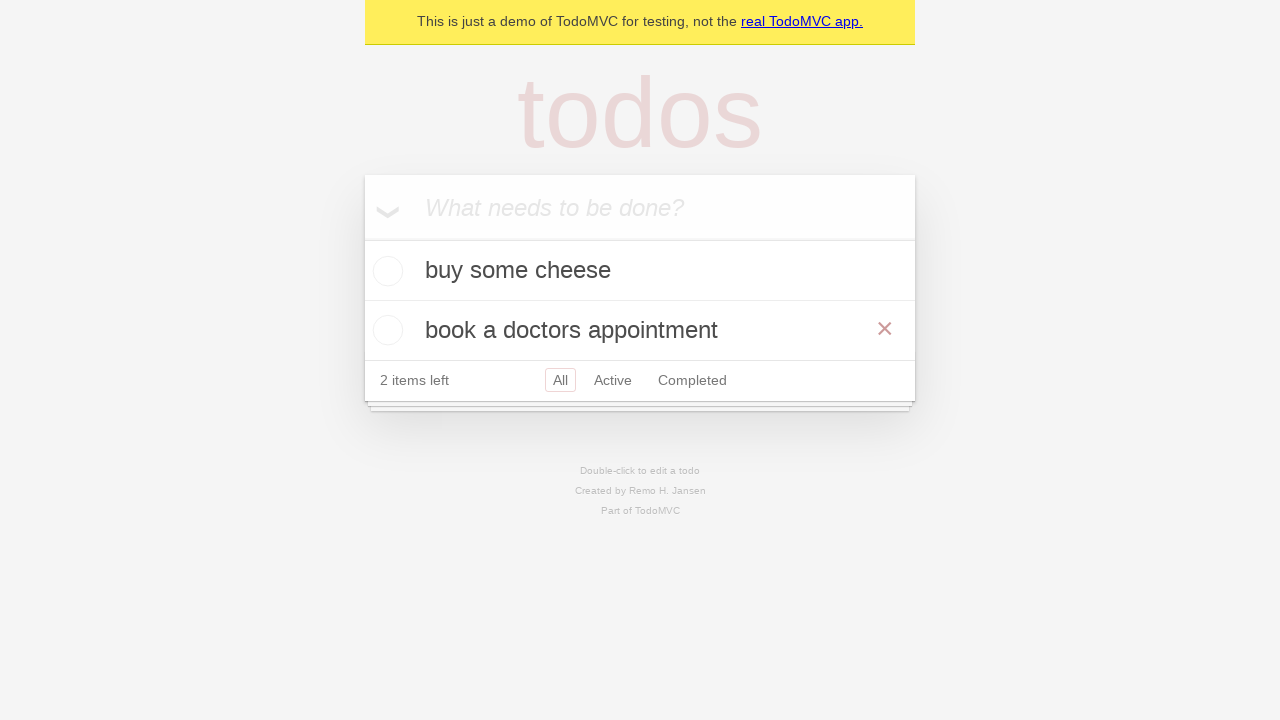

Verified that only 2 todo items remain after deletion
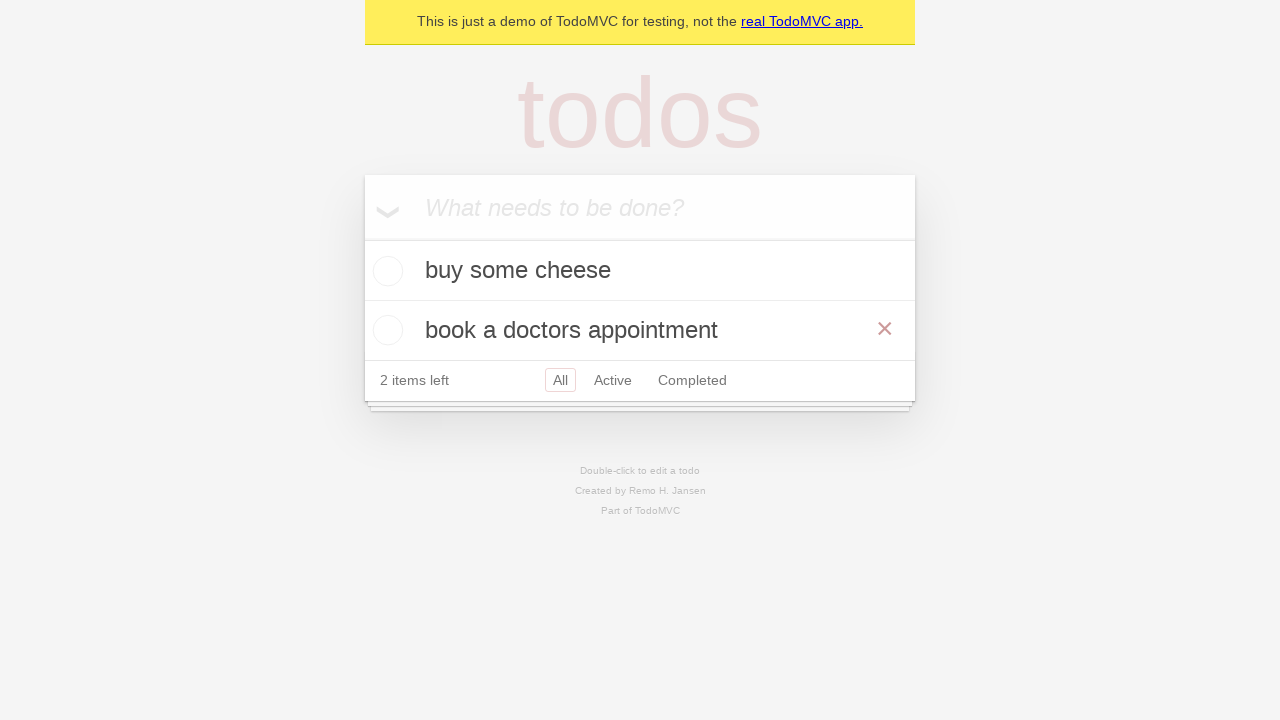

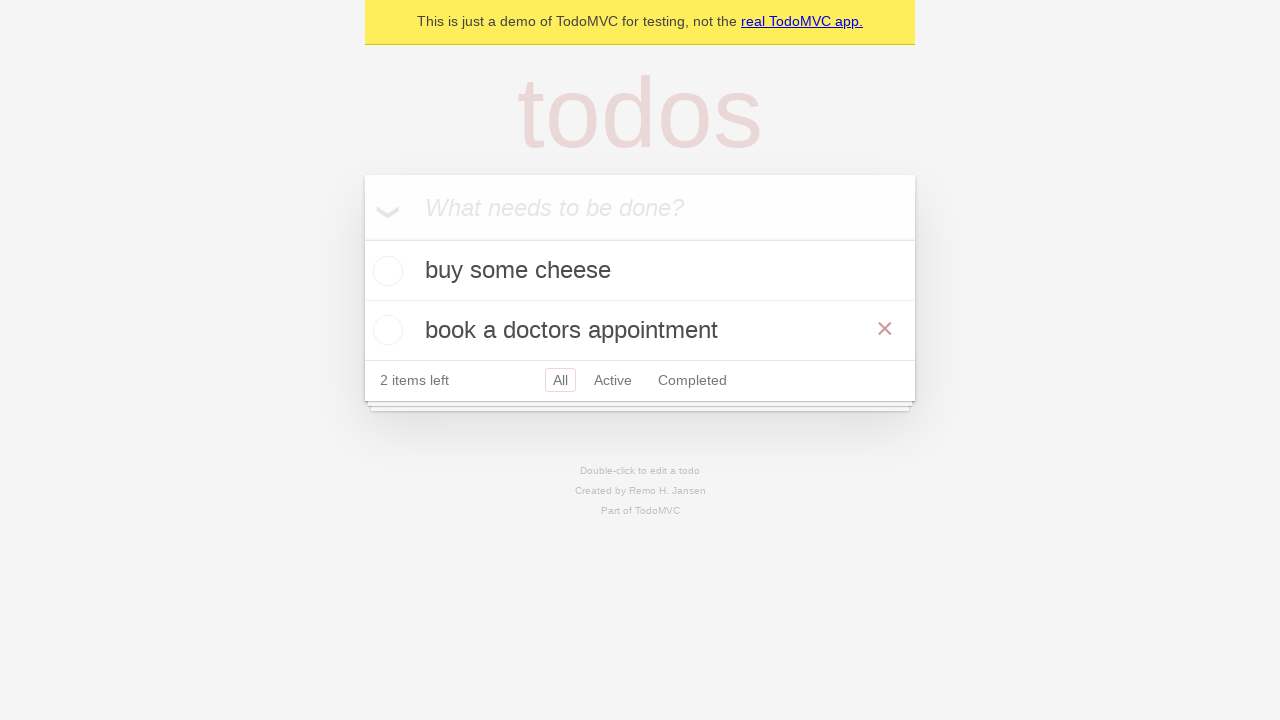